Tests multiple window handling by clicking a link that opens new window and switching between windows

Starting URL: http://omayo.blogspot.com/

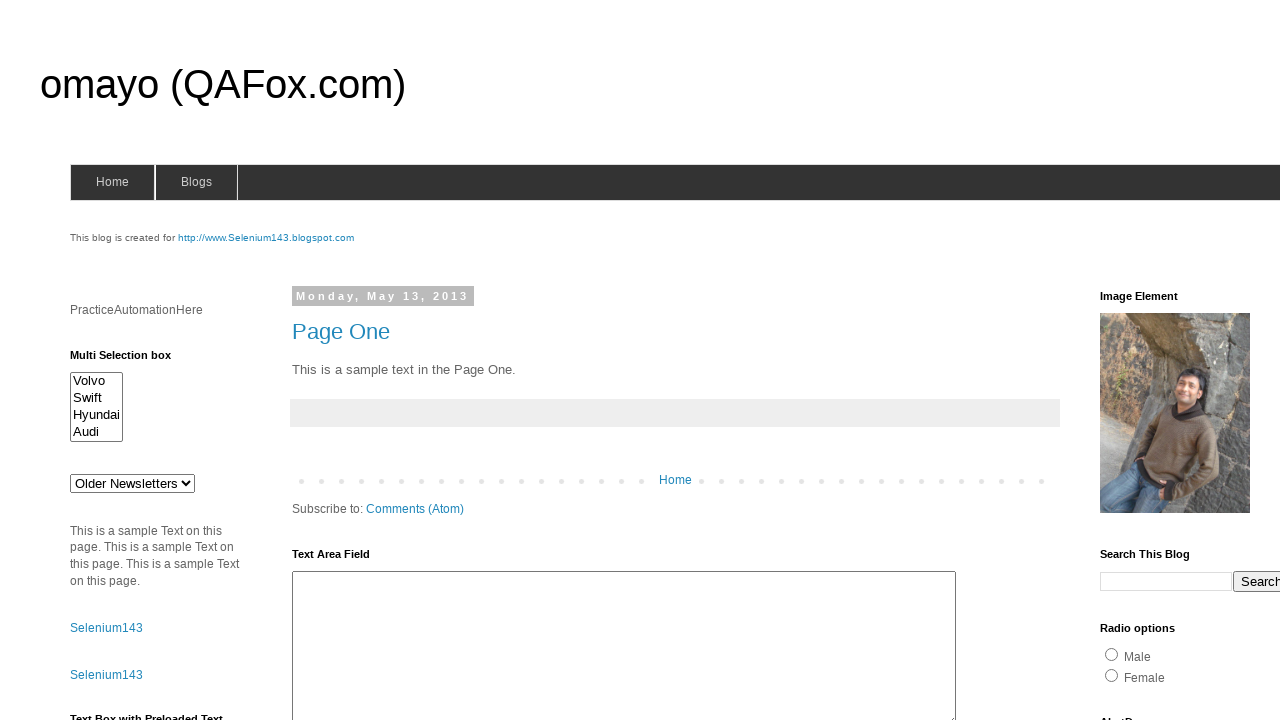

Clicked link that opens new window at (132, 360) on #HTML37 > div:nth-child(2) > p:nth-child(2) > a:nth-child(1)
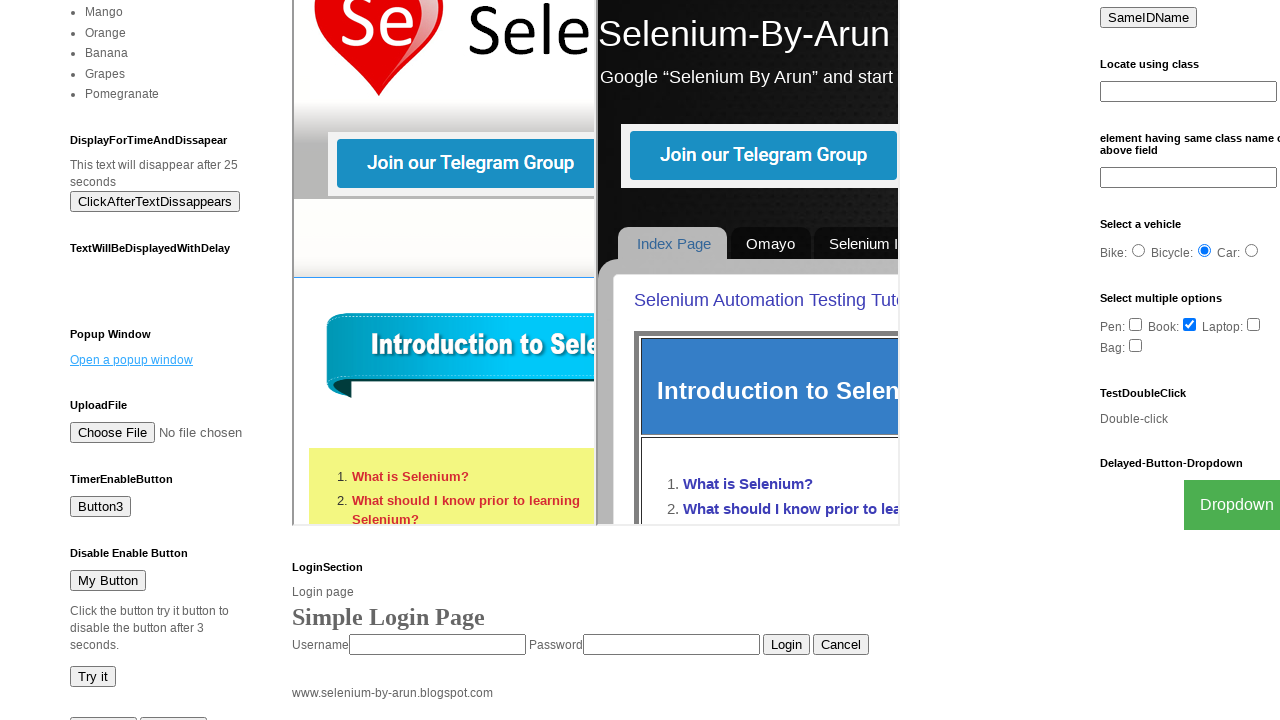

Captured new page/window object
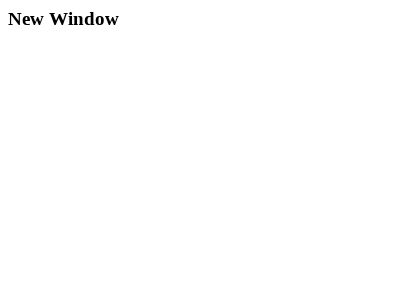

New window loaded completely
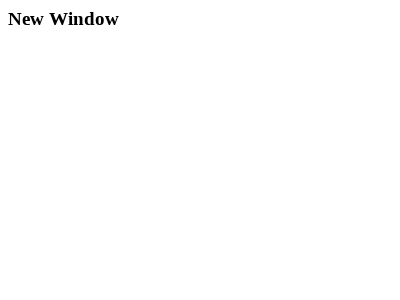

Switched back to original window
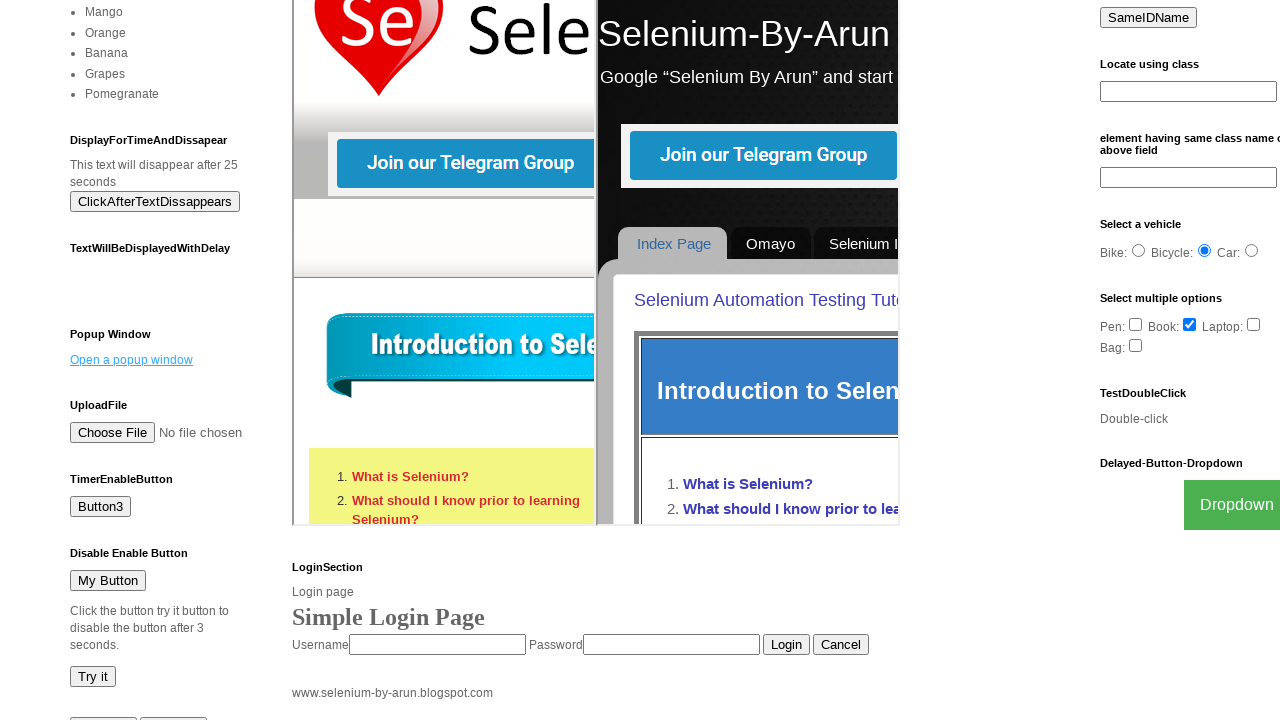

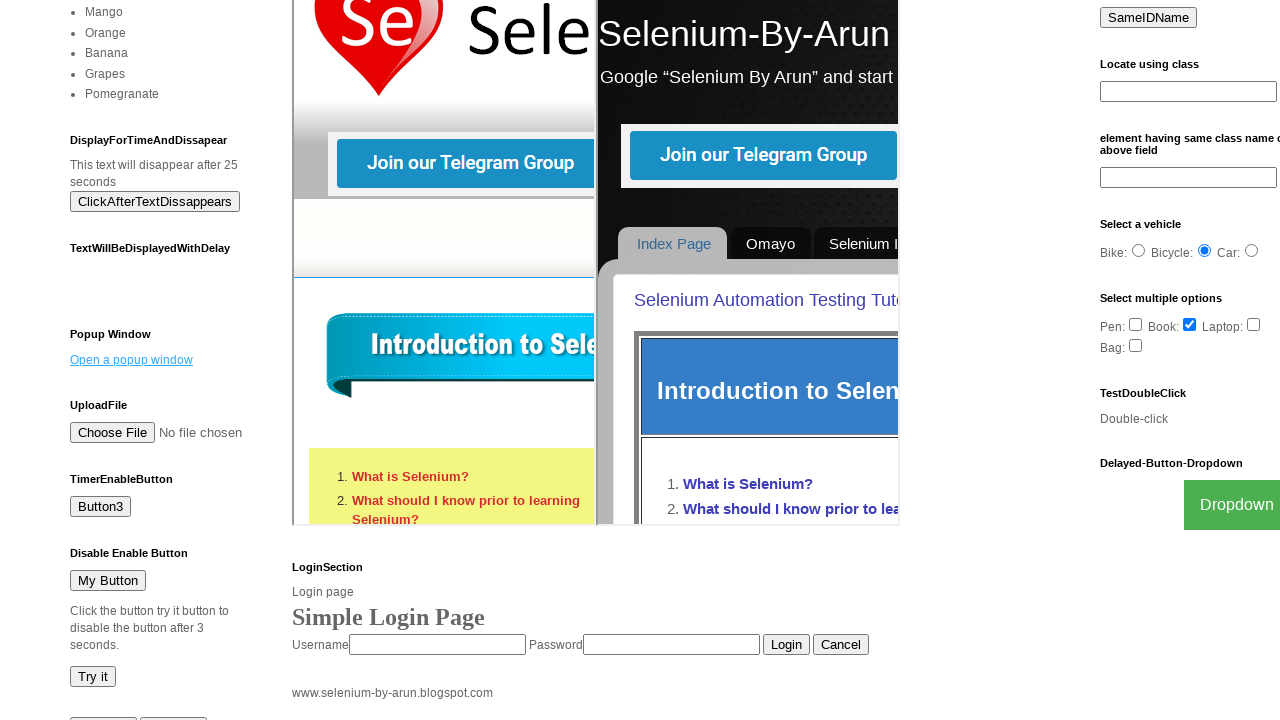